Tests drag and drop functionality by dragging an element and dropping it into a target container.

Starting URL: https://practice-automation.com/gestures/

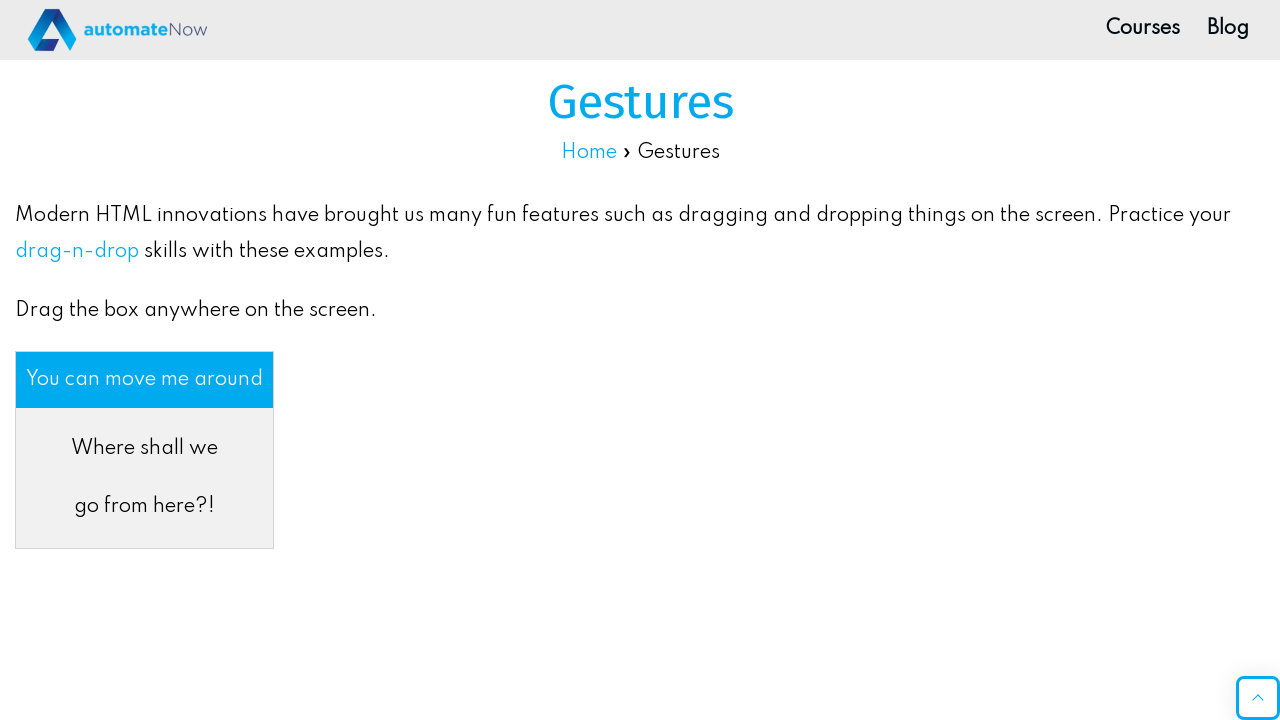

Scrolled to the drag and drop section
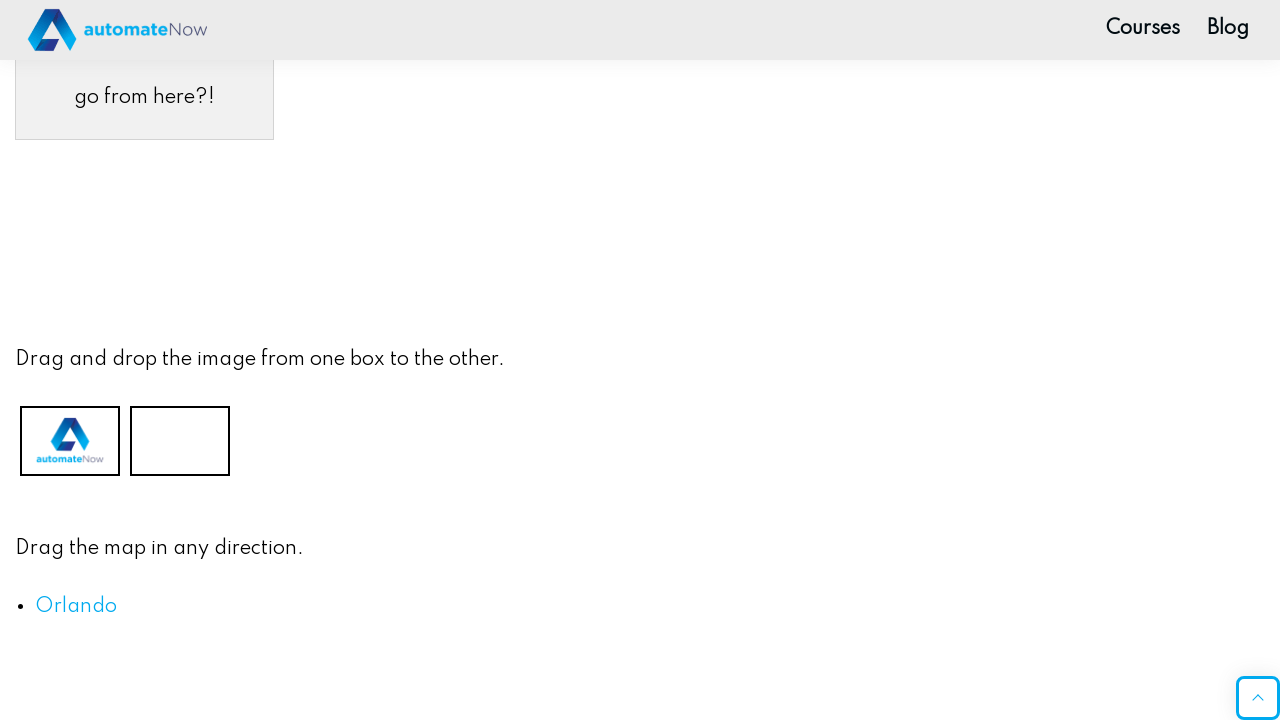

Located the drag element with id 'dragMe'
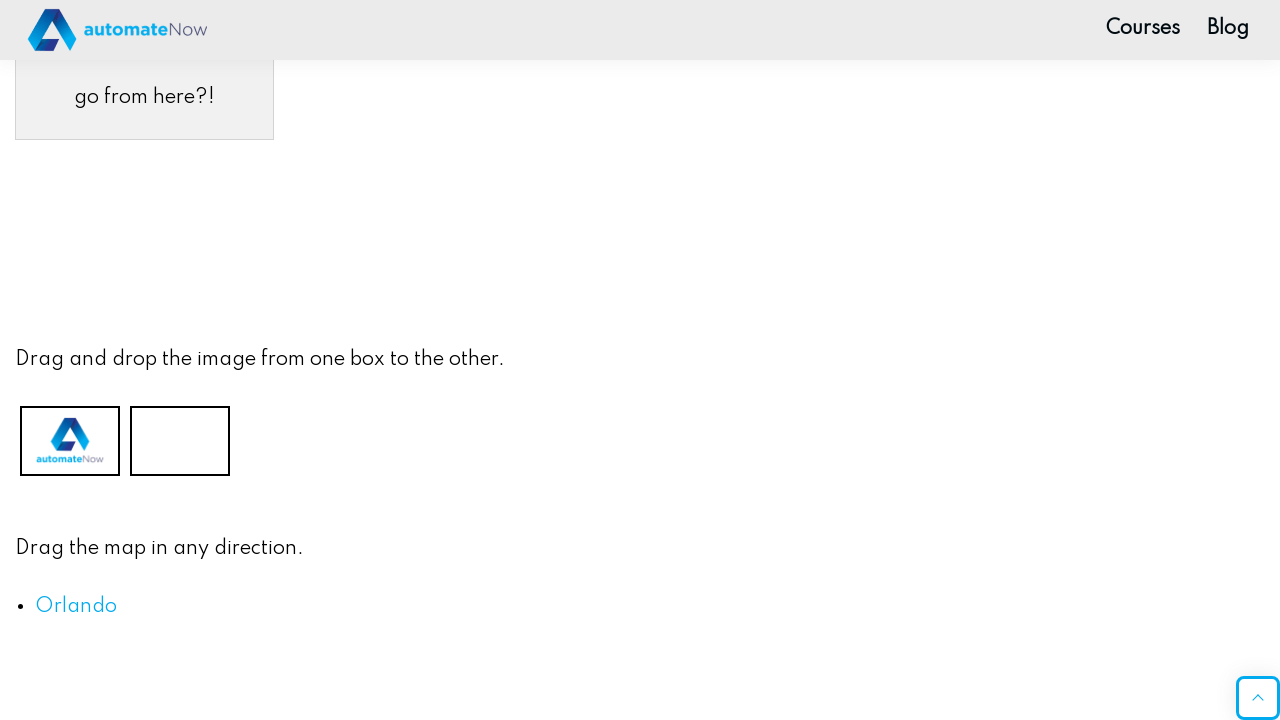

Located the drop target element with id 'div2'
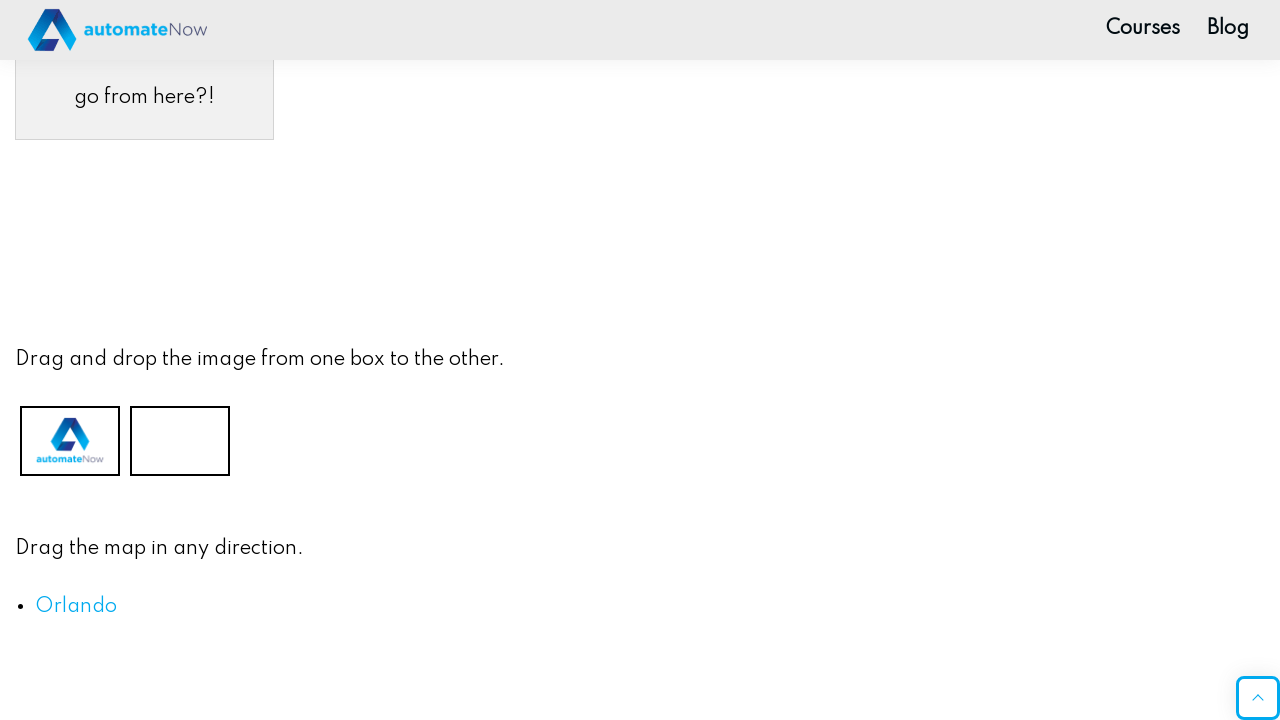

Dragged element 'dragMe' and dropped it into 'div2' at (180, 440)
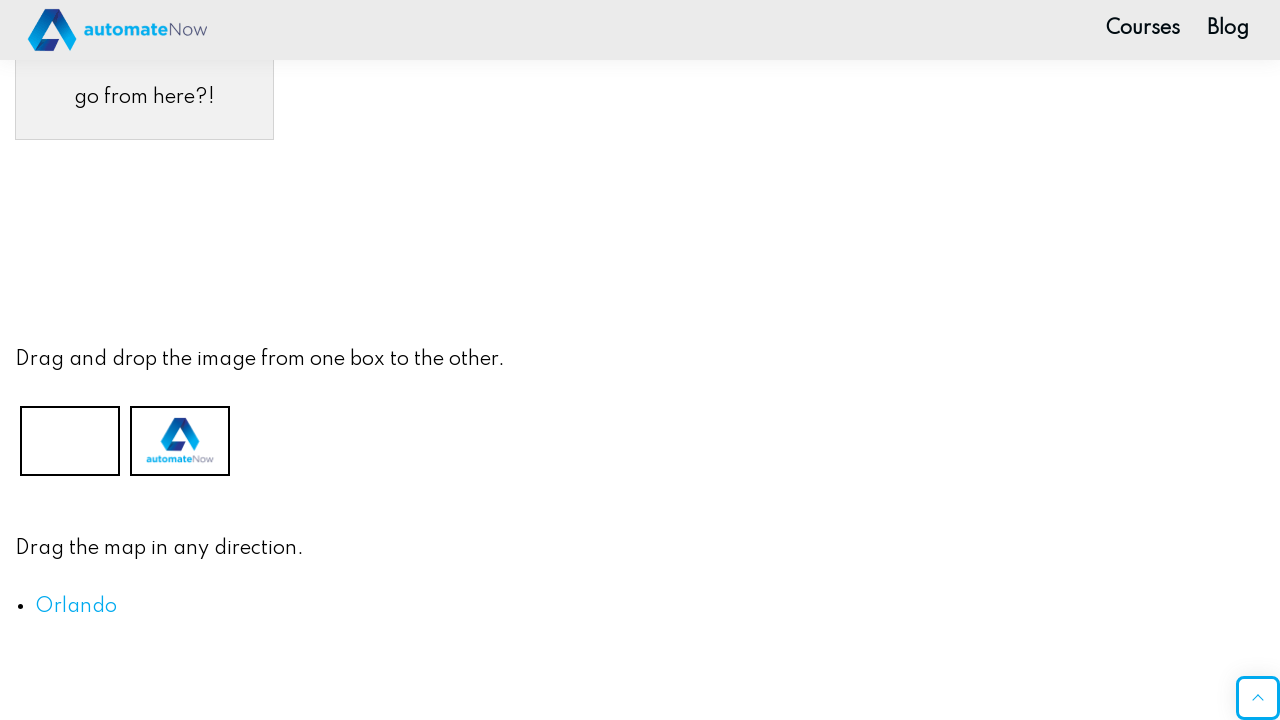

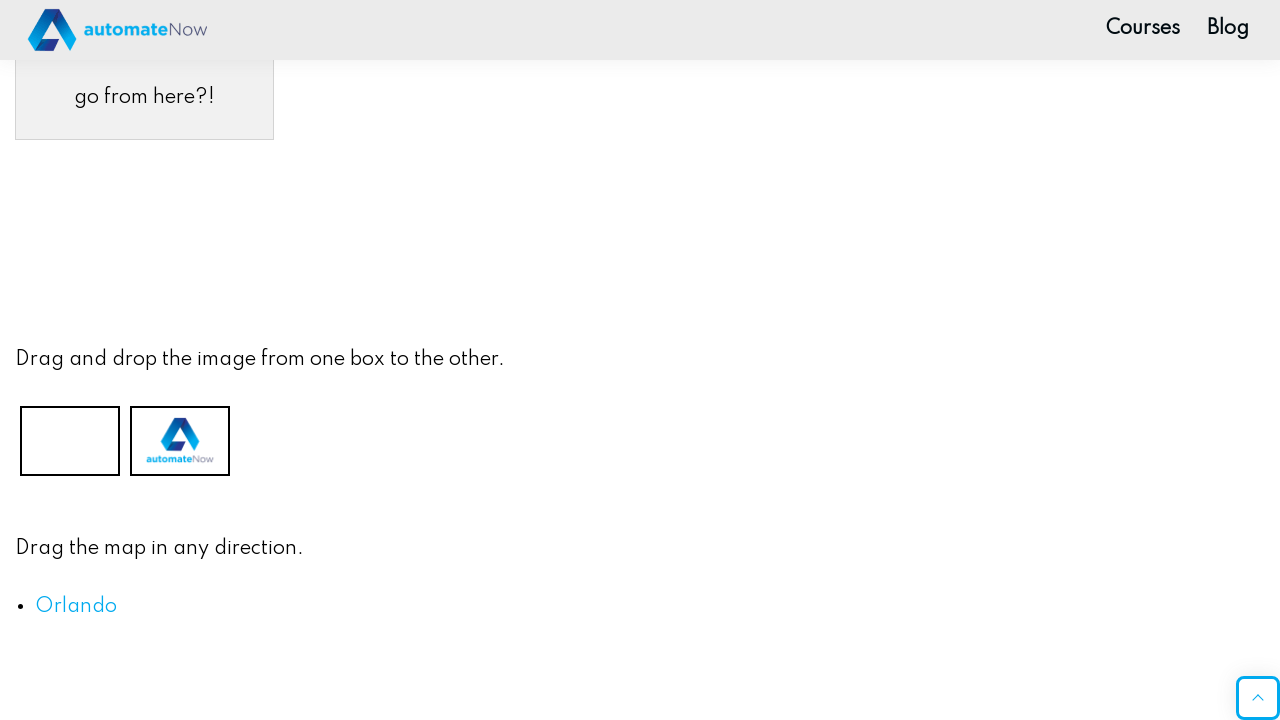